Tests finding a link by calculated text (based on pi^e*10000), clicking it, then filling out a personal information form with first name, last name, city, and country fields, and submitting the form.

Starting URL: http://suninjuly.github.io/find_link_text

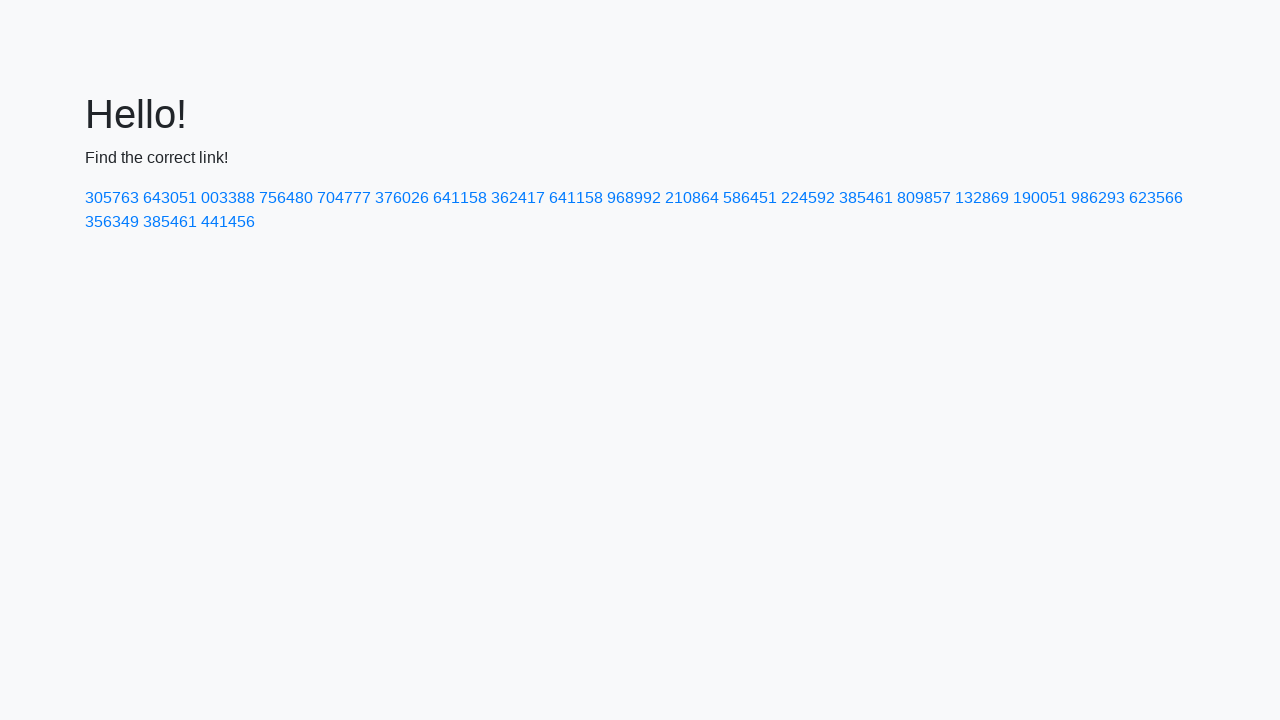

Clicked link with calculated text '224592' (pi^e*10000) at (808, 198) on text=224592
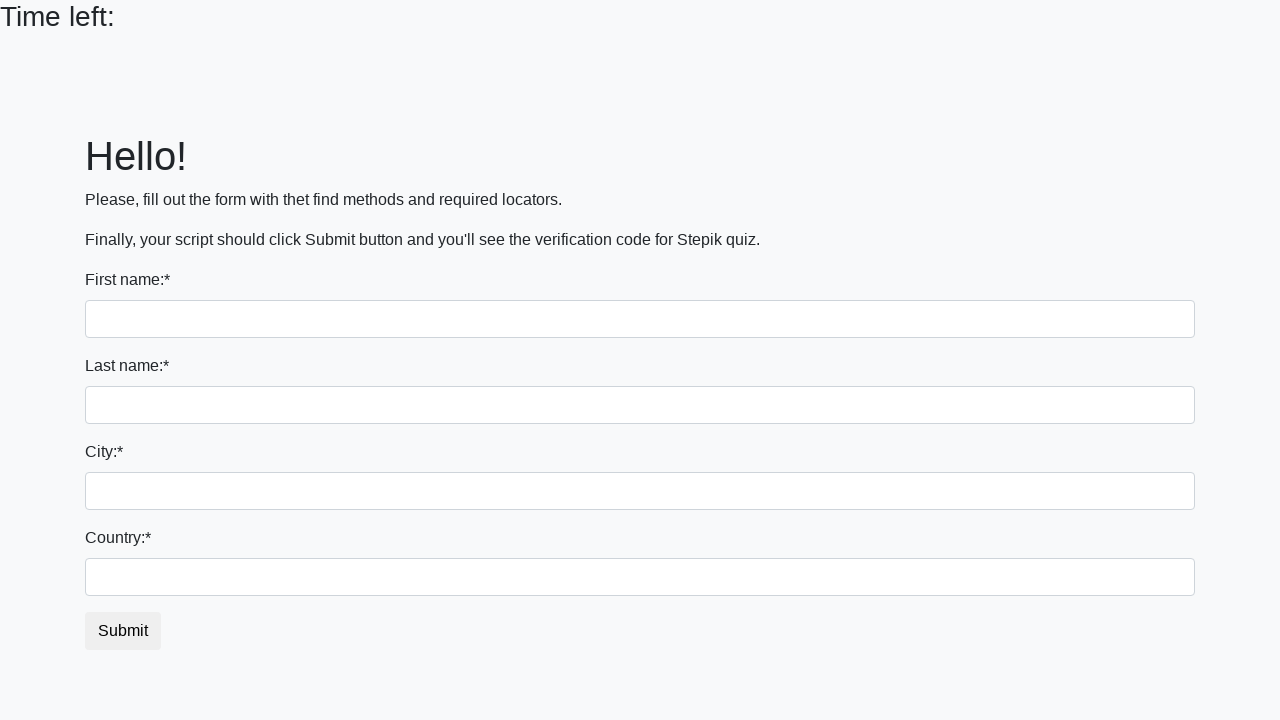

Filled first name field with 'Ivan' on input
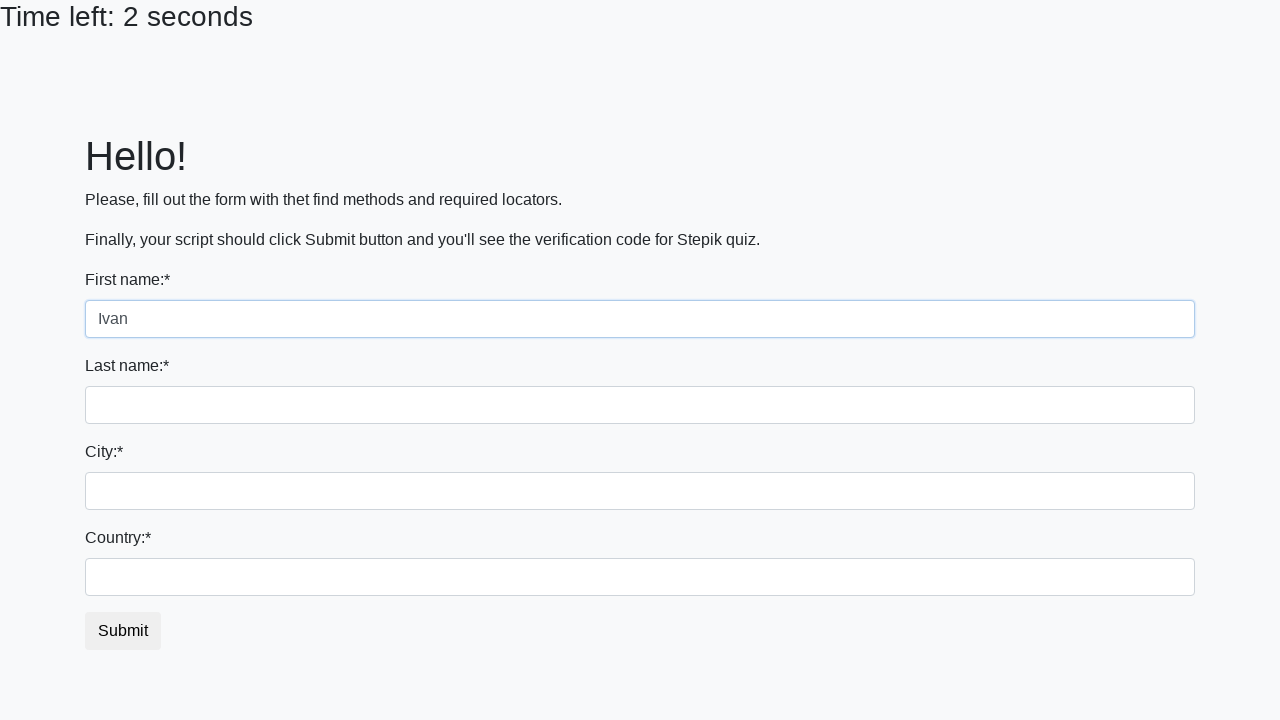

Filled last name field with 'Petrov' on input[name='last_name']
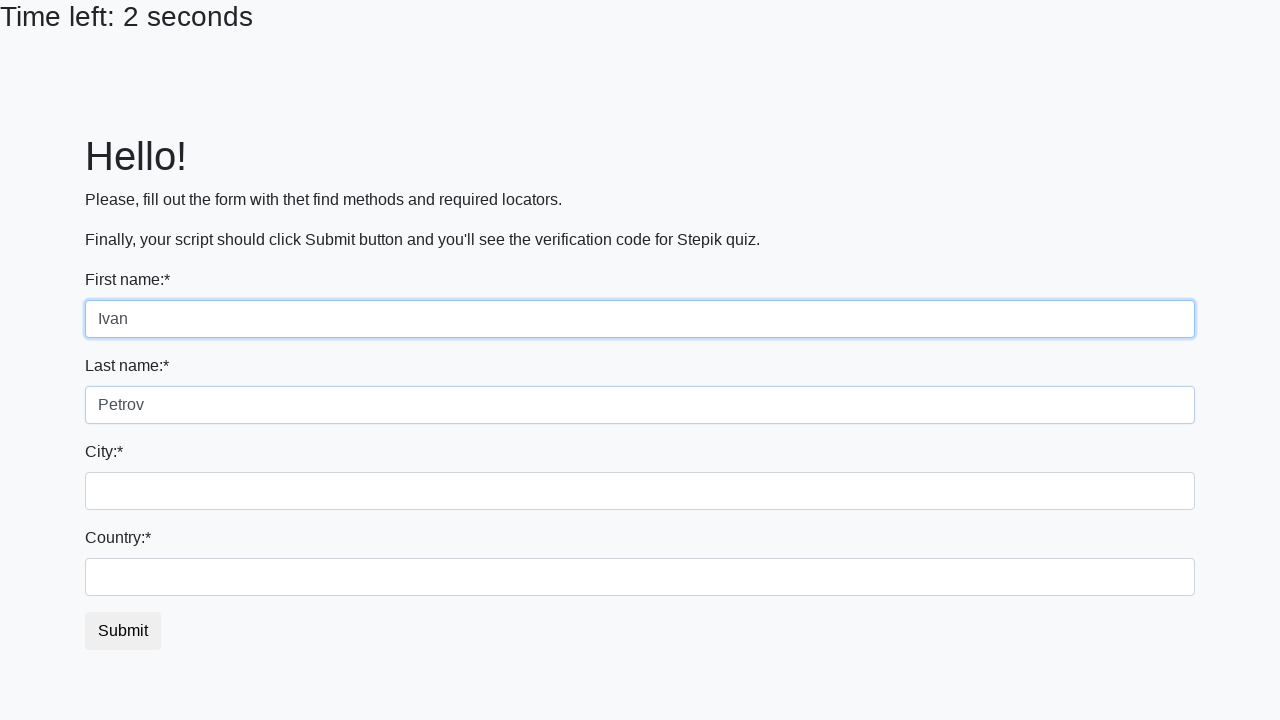

Filled city field with 'Smolensk' on .form-control.city
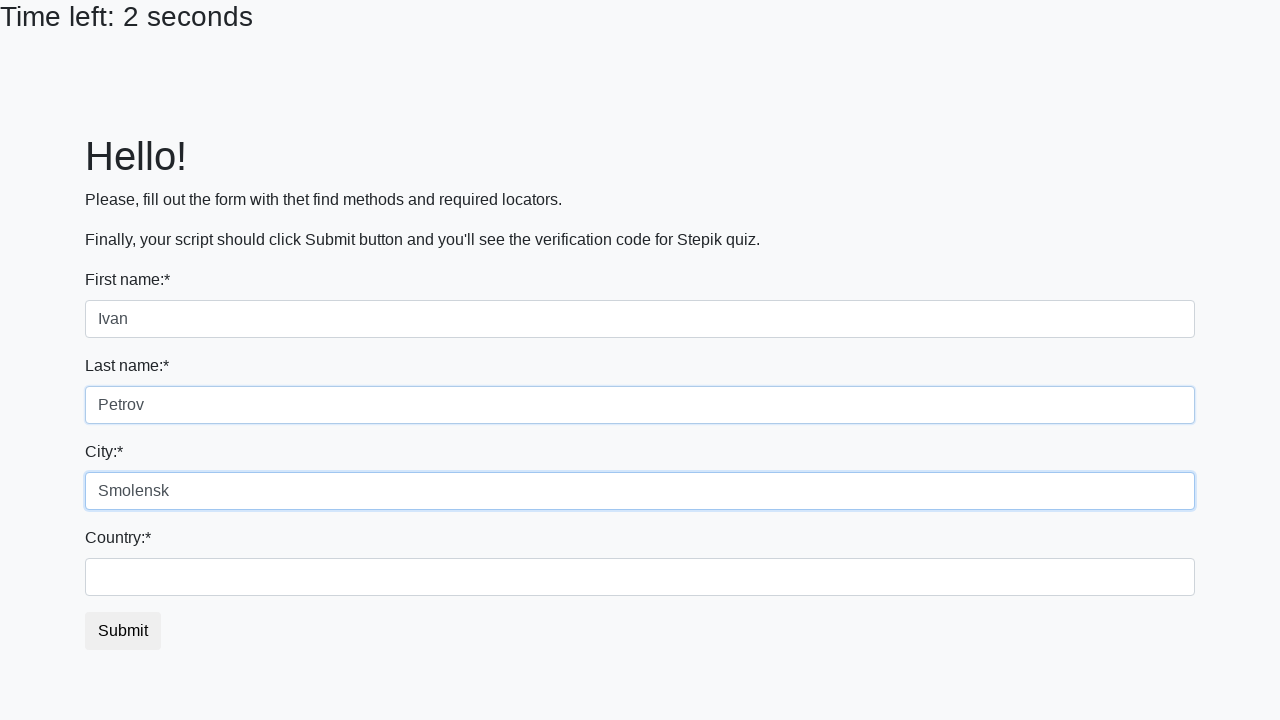

Filled country field with 'Russia' on #country
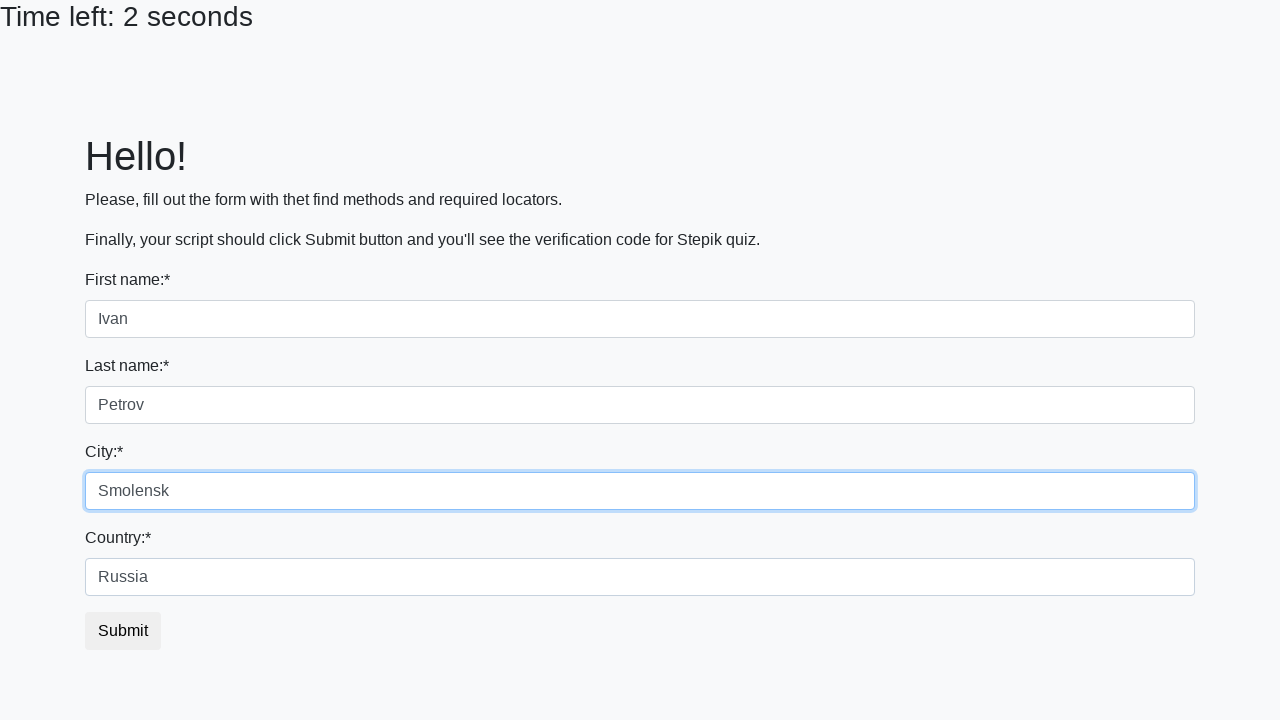

Clicked submit button to submit the form at (123, 631) on button.btn
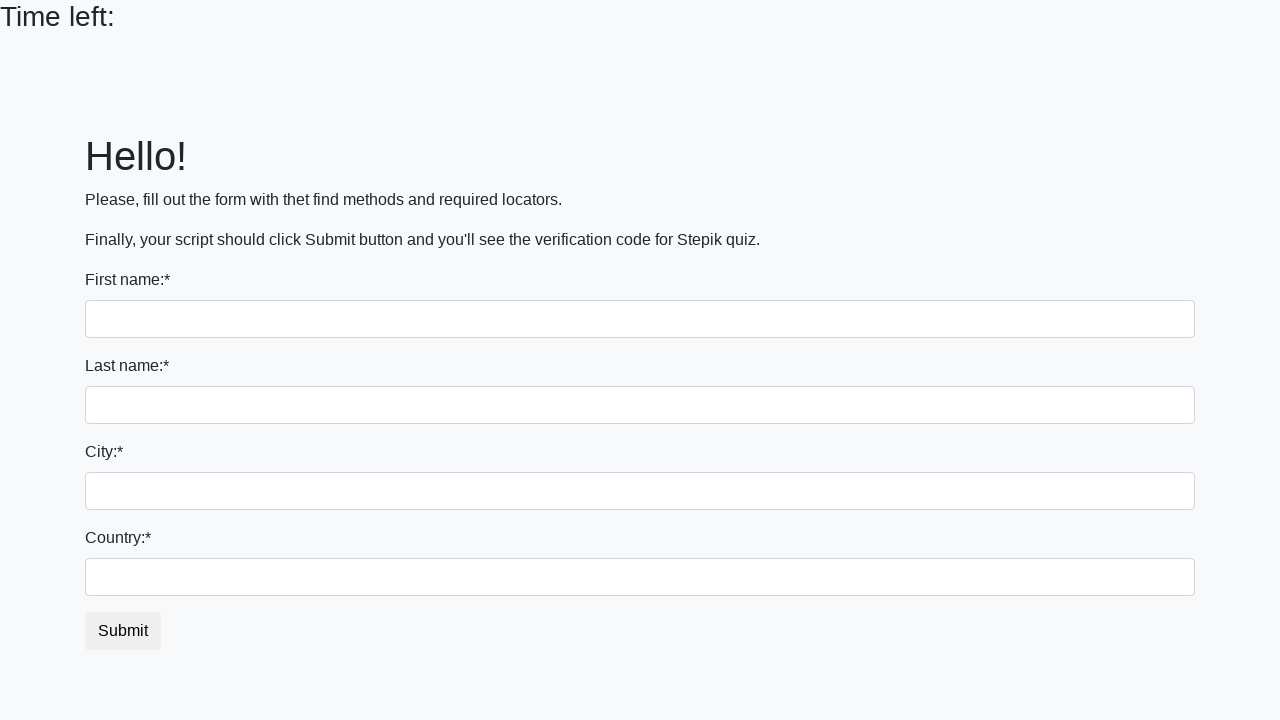

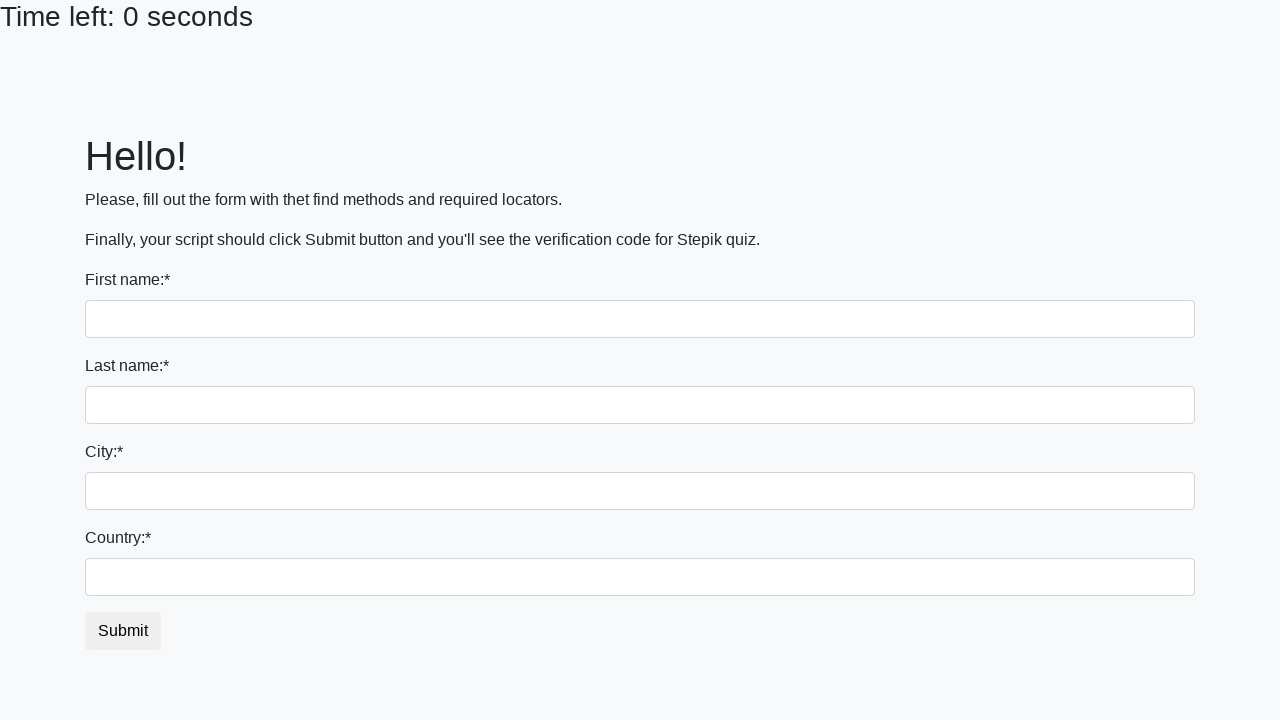